Tests text box form functionality on DemoQA by navigating to the Elements section, filling in various text fields (name, email, current address, permanent address), submitting the form, and verifying the output displays the entered name.

Starting URL: https://demoqa.com/

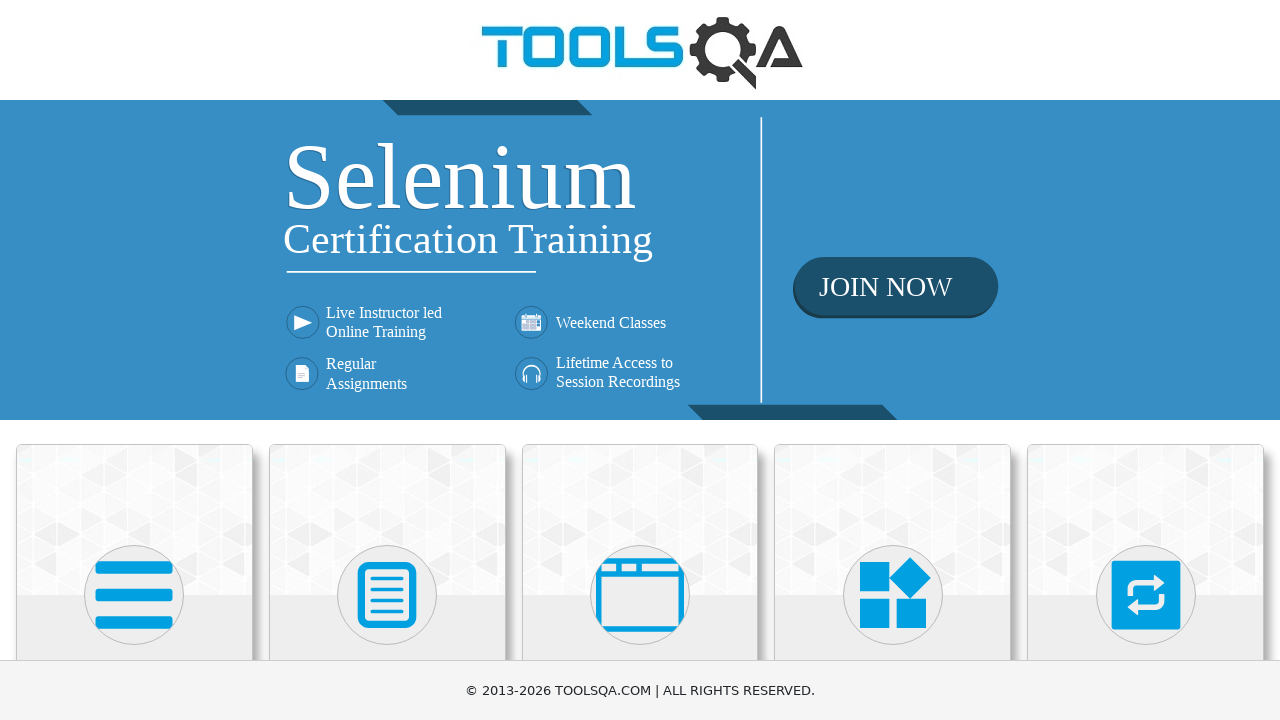

Elements heading is visible
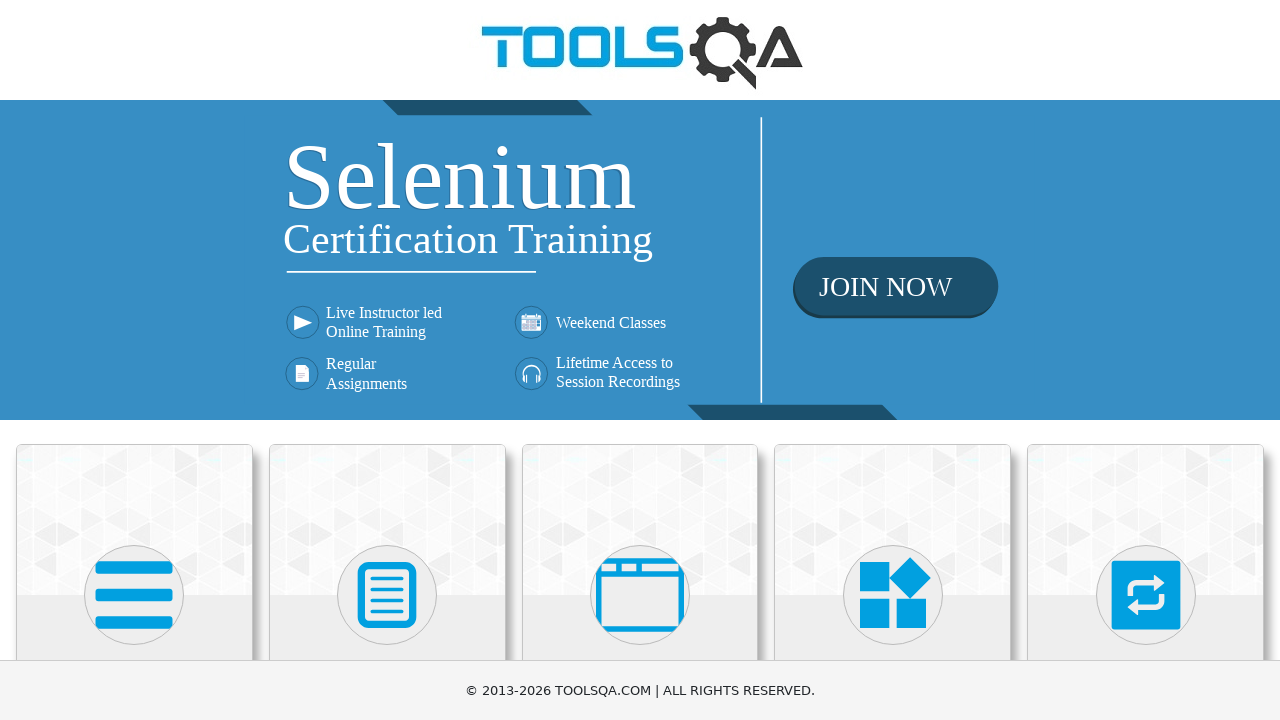

Clicked on Elements heading at (134, 360) on internal:role=heading[name="elements"i]
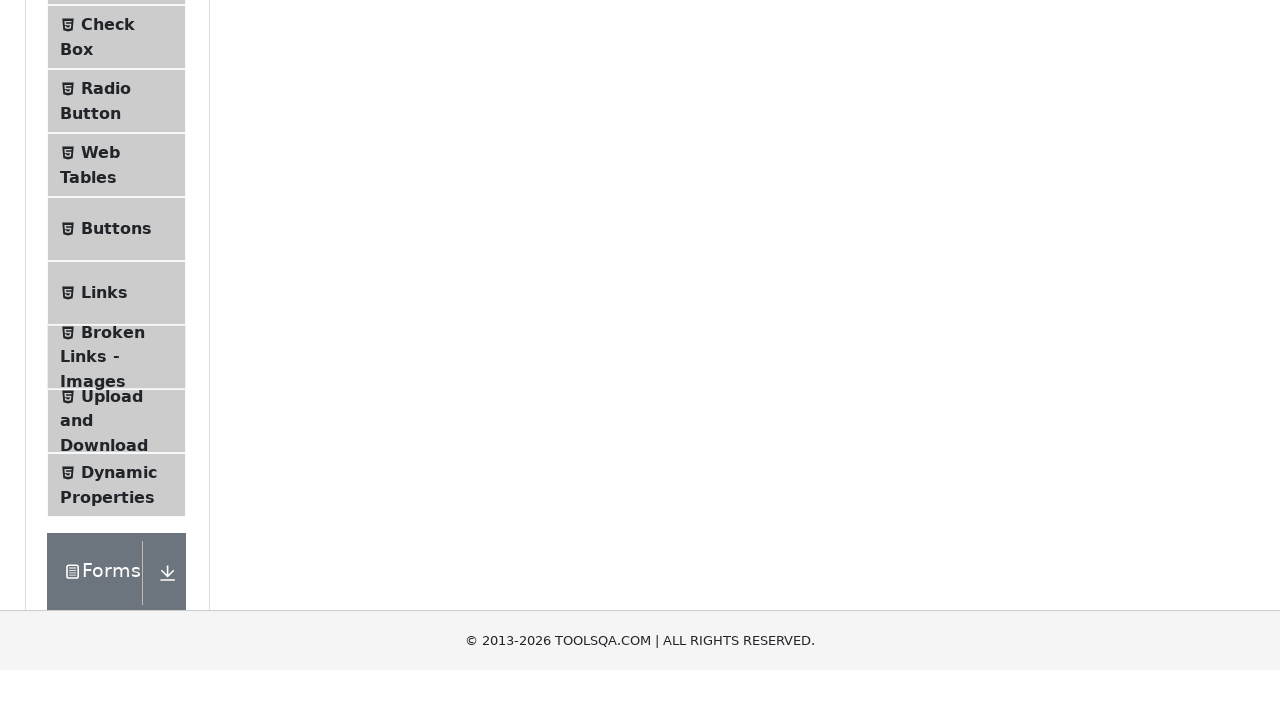

Text Box menu item is visible
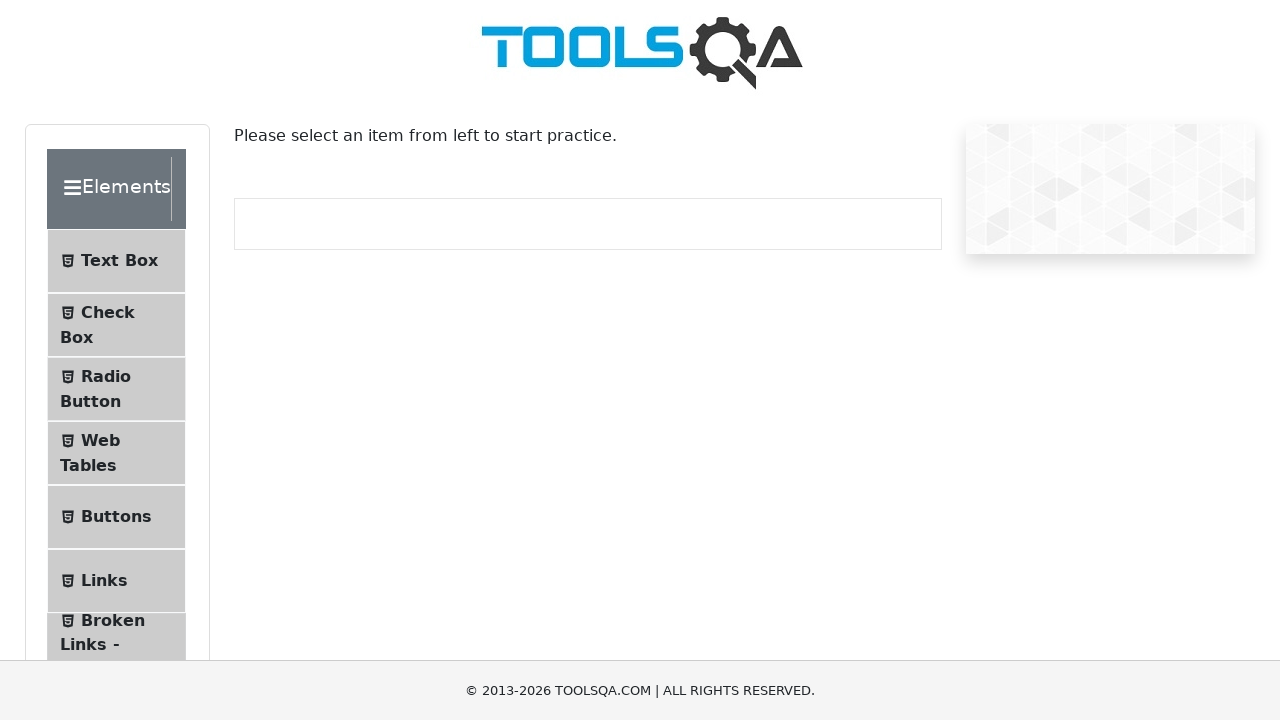

Clicked on Text Box menu item at (119, 261) on span >> internal:has-text="Text Box"i
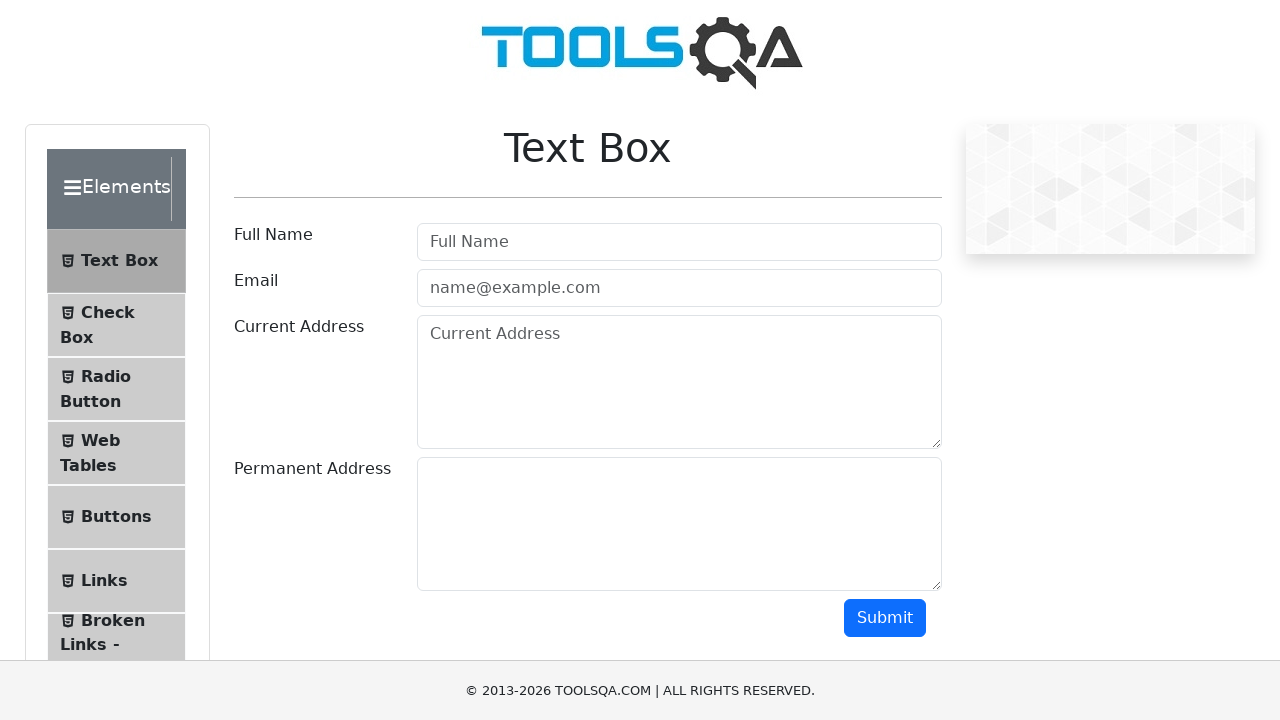

Filled Full Name field with 'Muhammad Ali' on internal:role=textbox >> nth=0
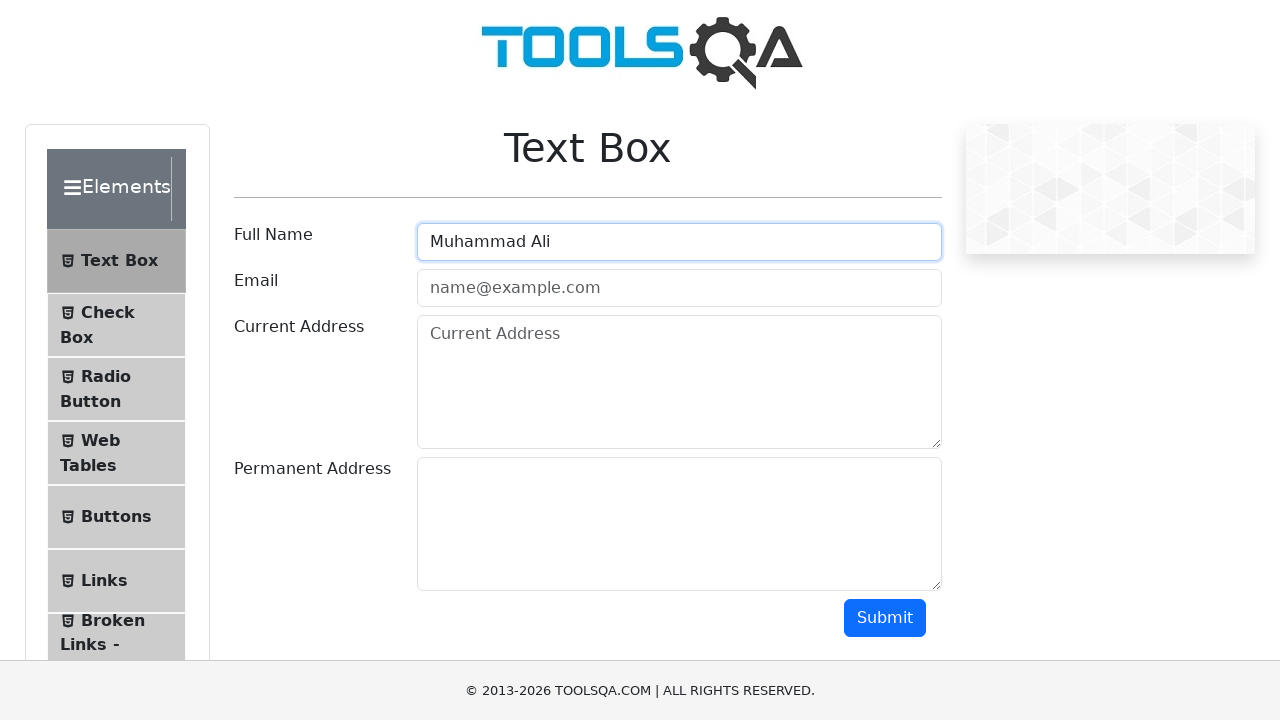

Filled Email field with 'name@example.com' on internal:attr=[placeholder="name@example.com"i]
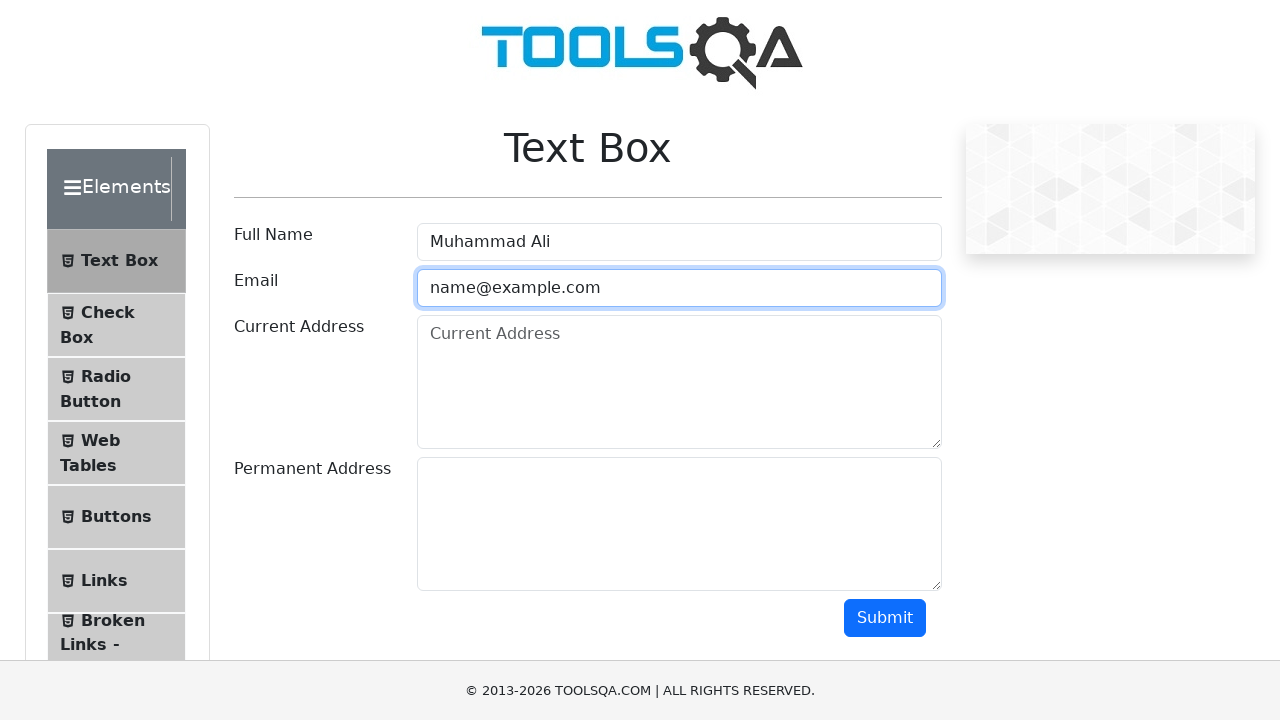

Filled Current Address field with 'Current Address' on internal:attr=[placeholder="Current Address"i]
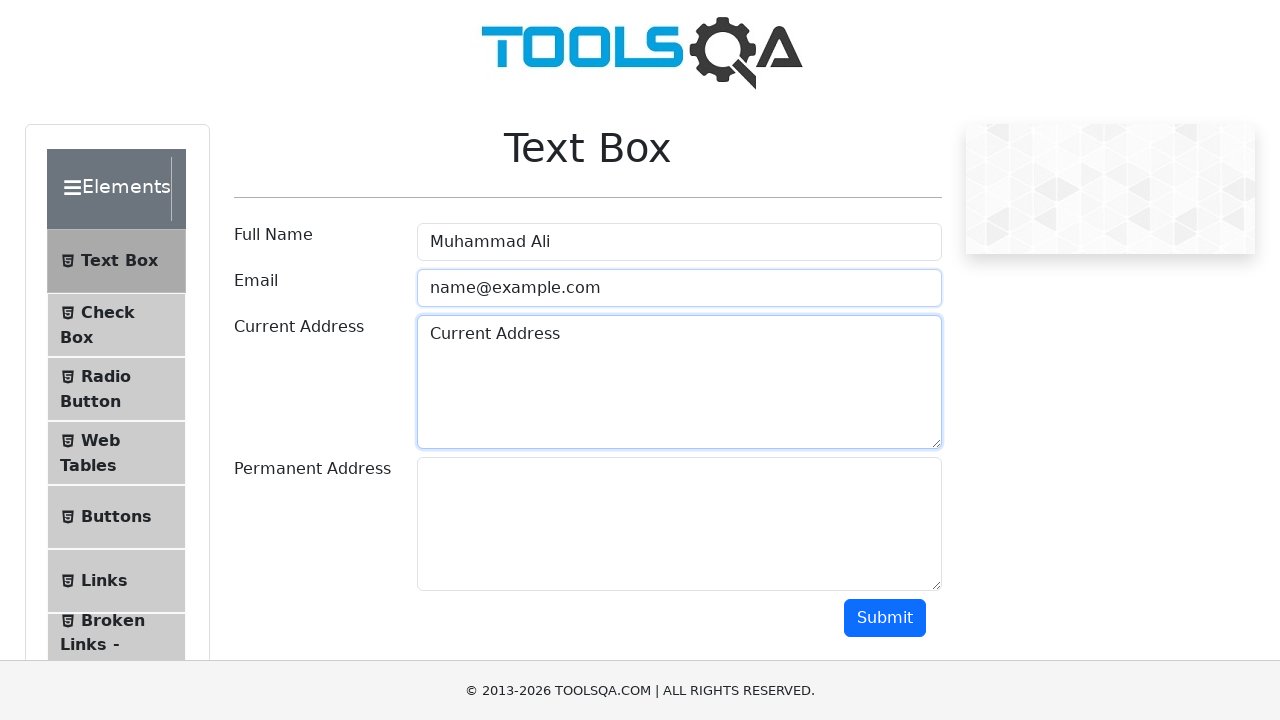

Filled Permanent Address field with 'Awain Awain text .cocm' on #permanentAddress
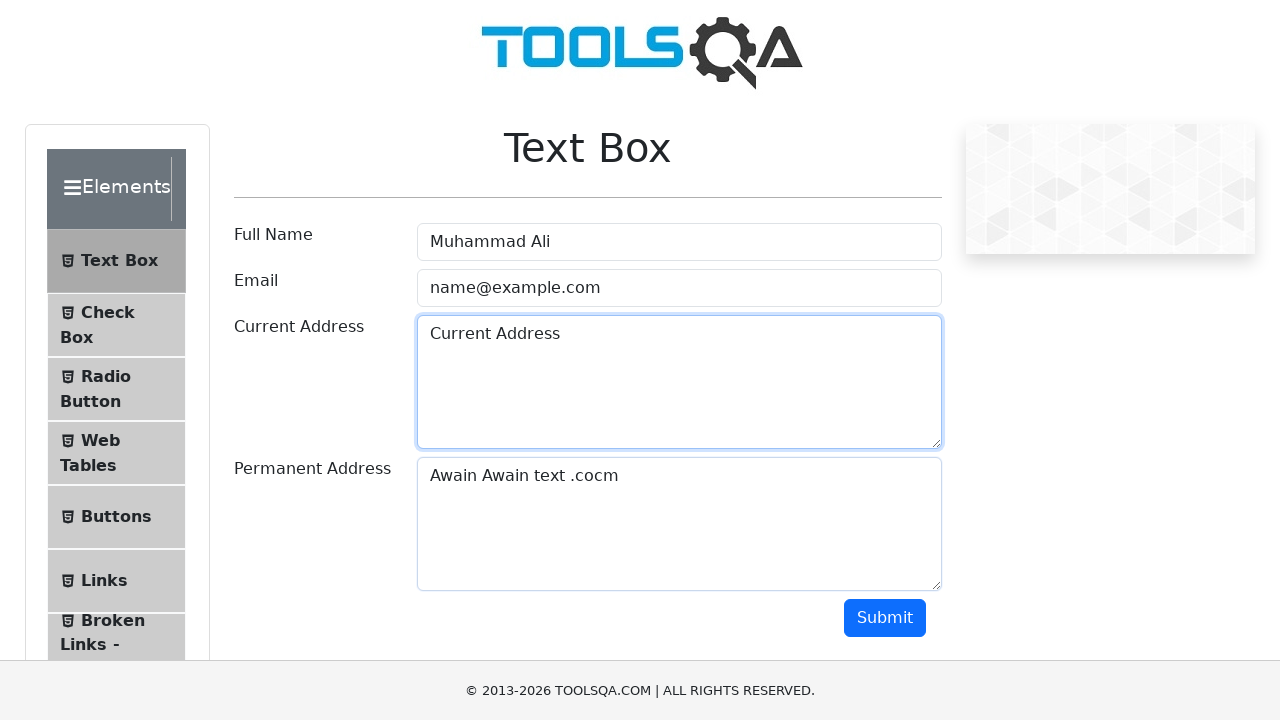

Clicked Submit button to submit the form at (885, 618) on internal:role=button[name="Submit"i]
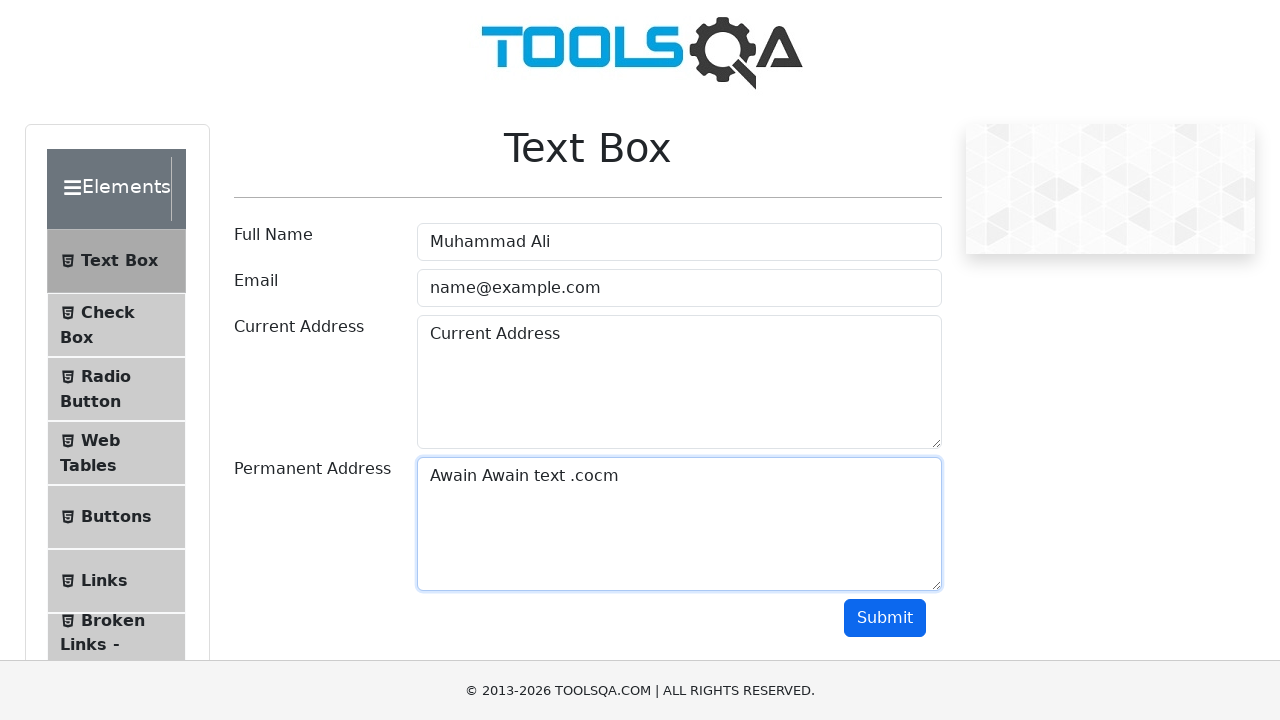

Form submission successful - output contains 'Muhammad Ali'
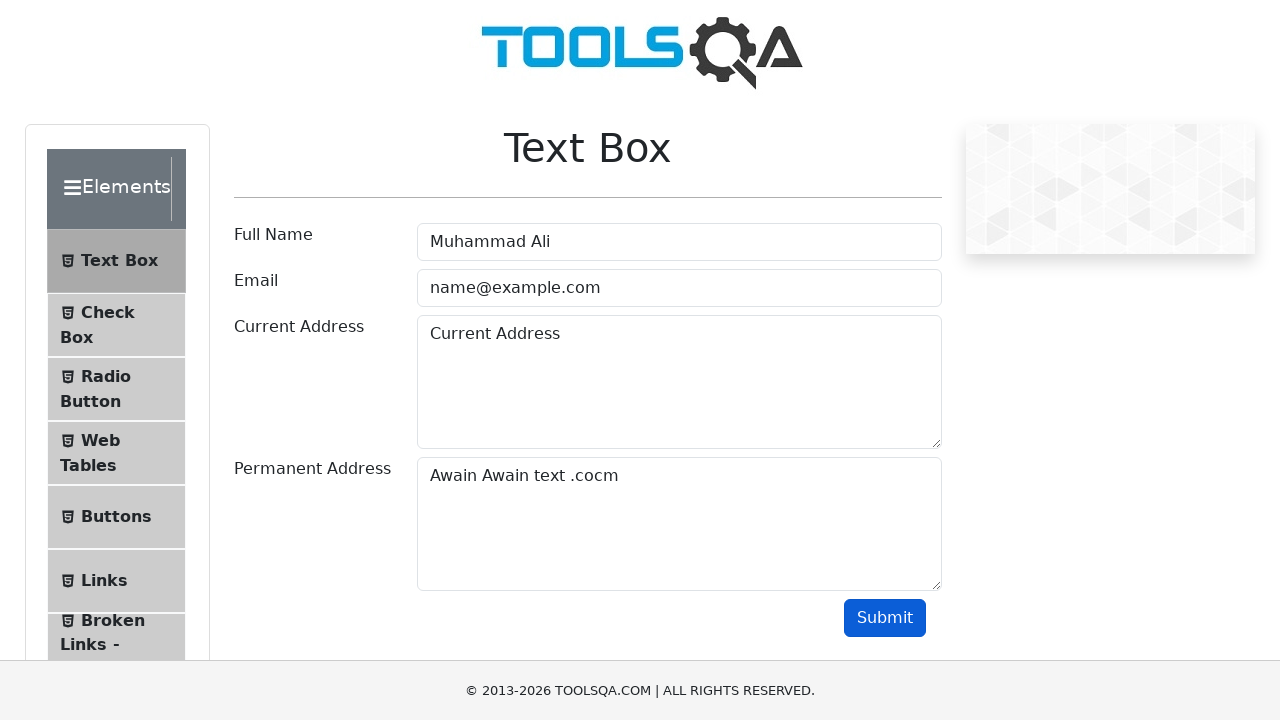

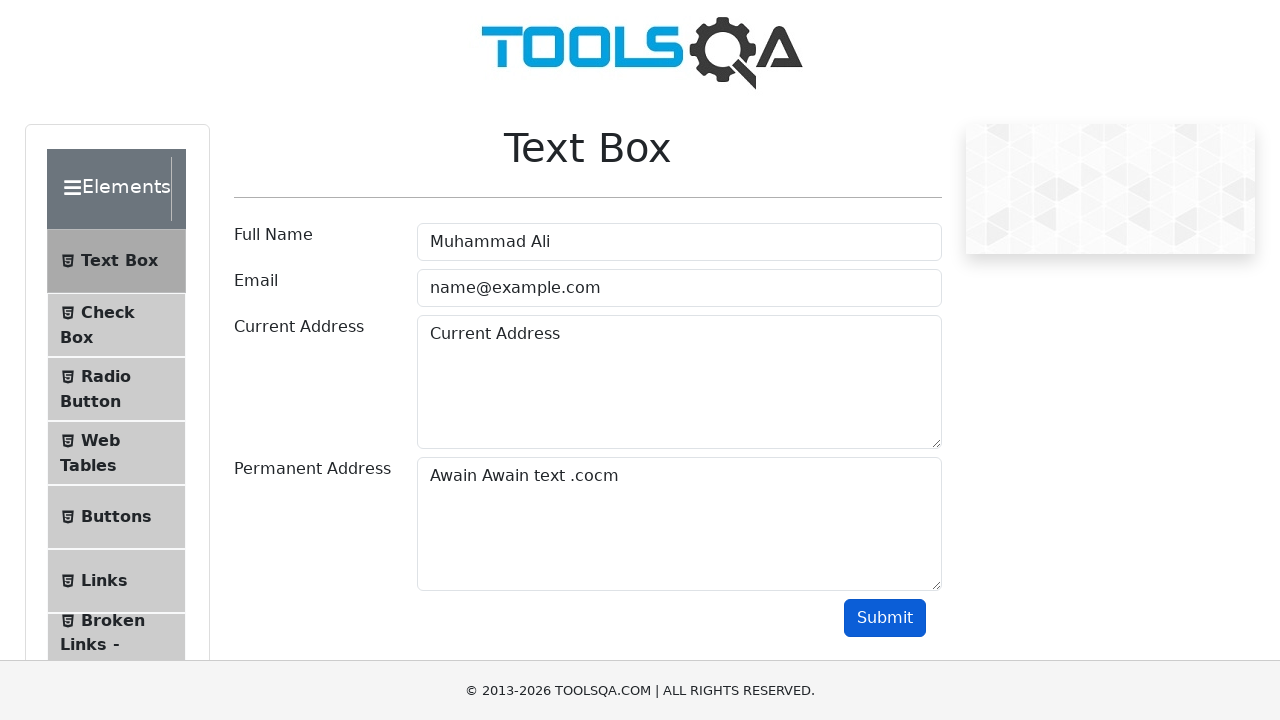